Tests dropdown selection by navigating to dropdown page and selecting an option

Starting URL: https://the-internet.herokuapp.com/

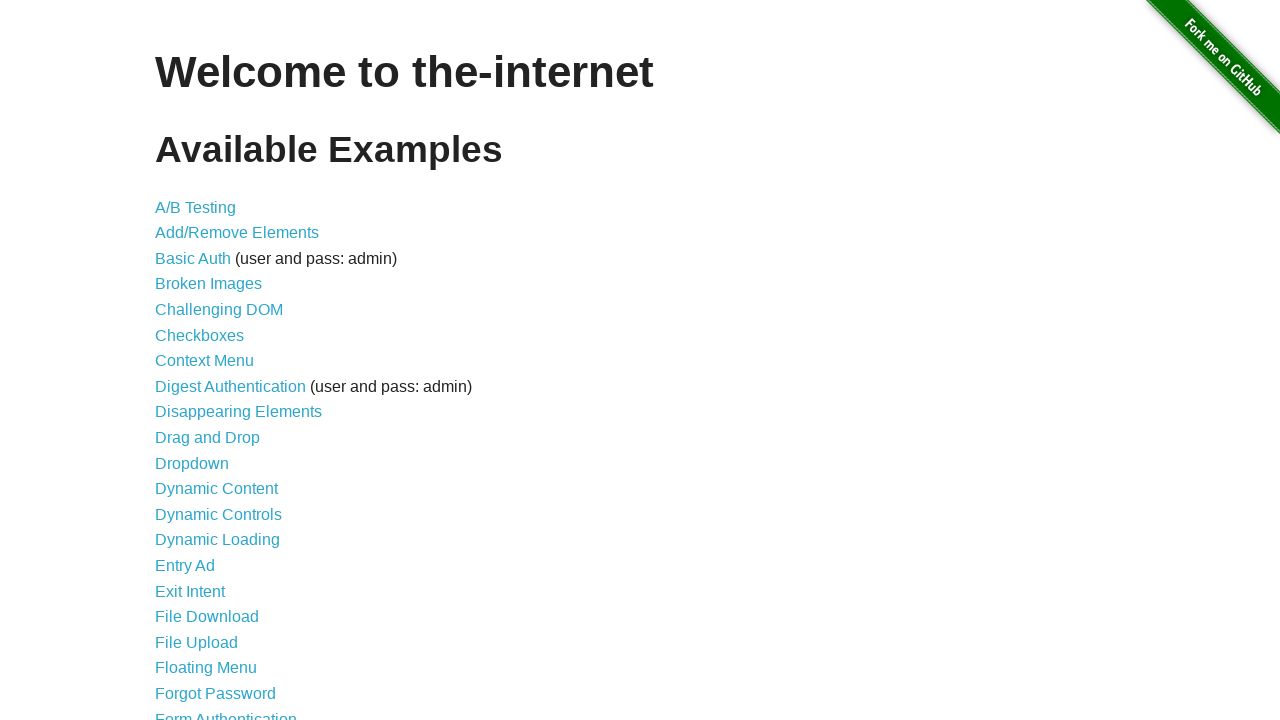

Clicked on Dropdown link to navigate to dropdown page at (192, 463) on xpath=//ul/li/a[text()='Dropdown']
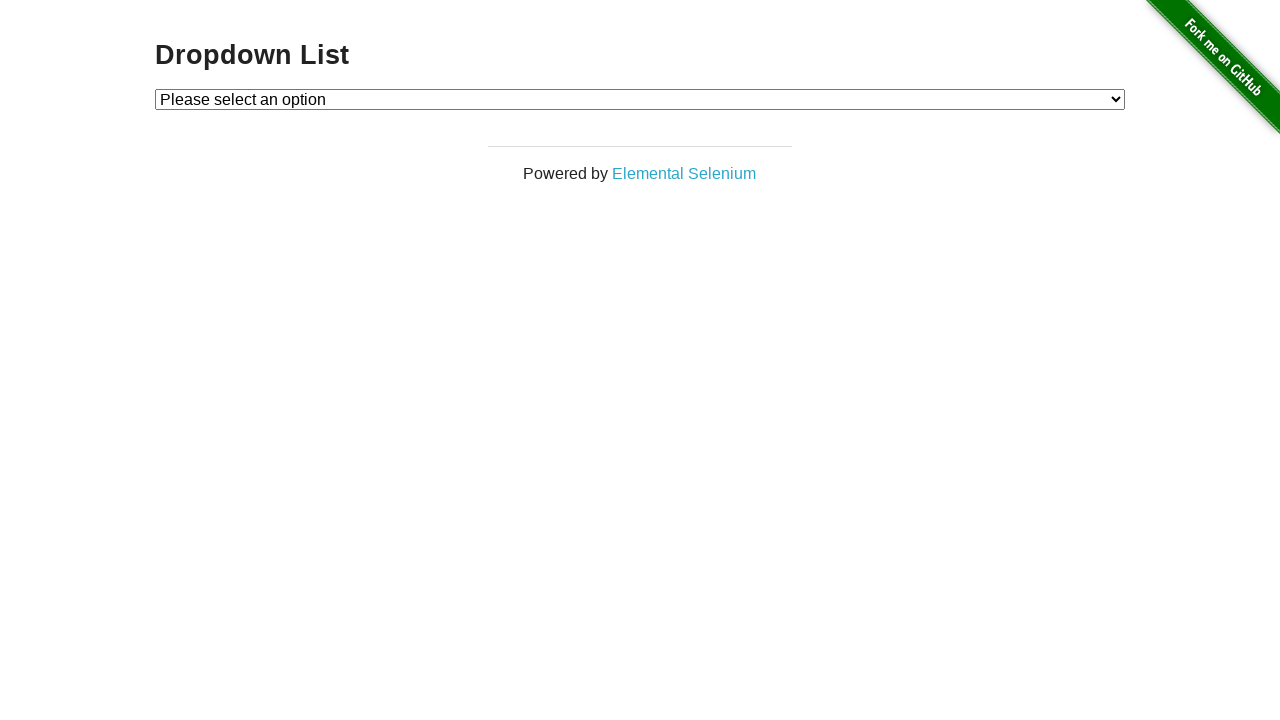

Selected Option 2 from the dropdown menu on //select[@id='dropdown']
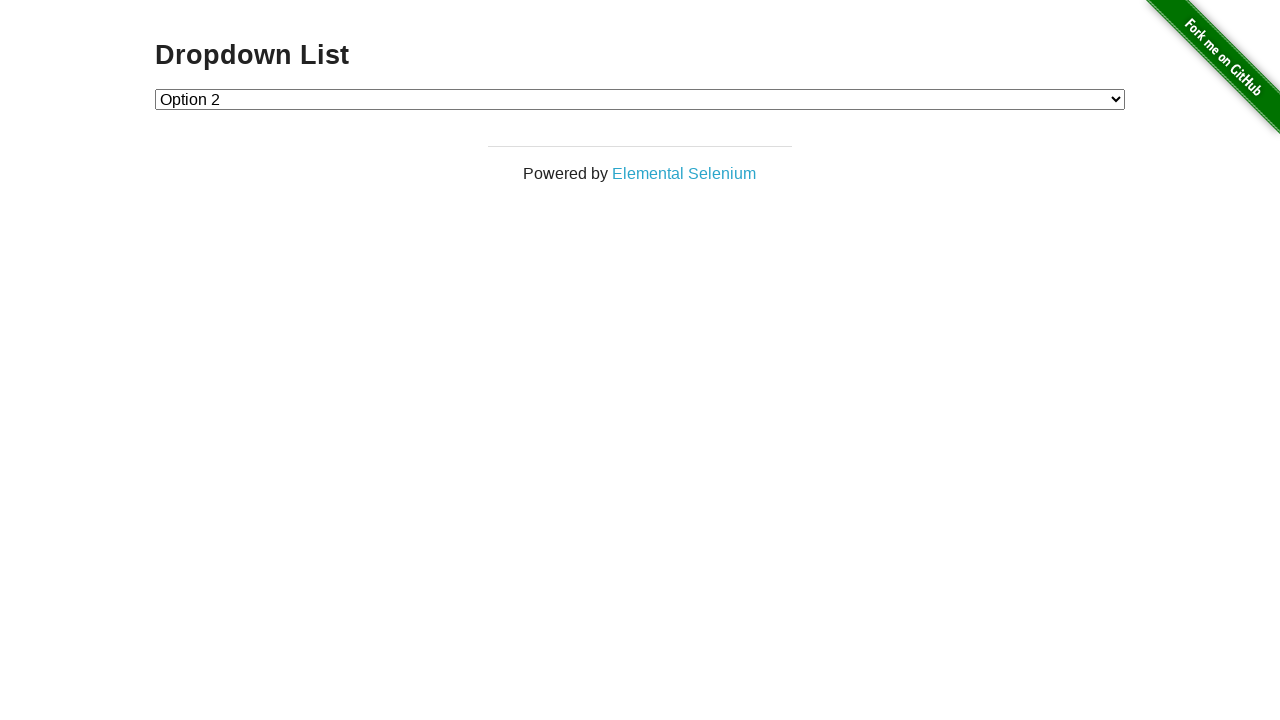

Navigated back to main page
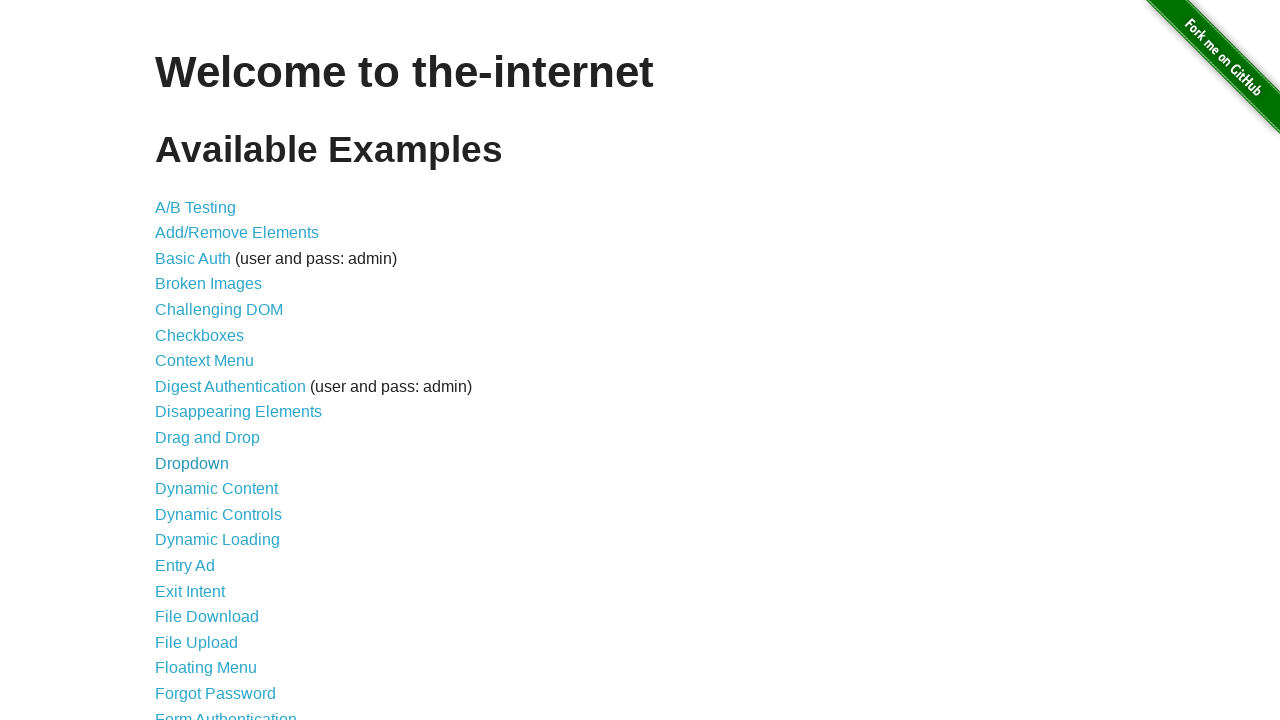

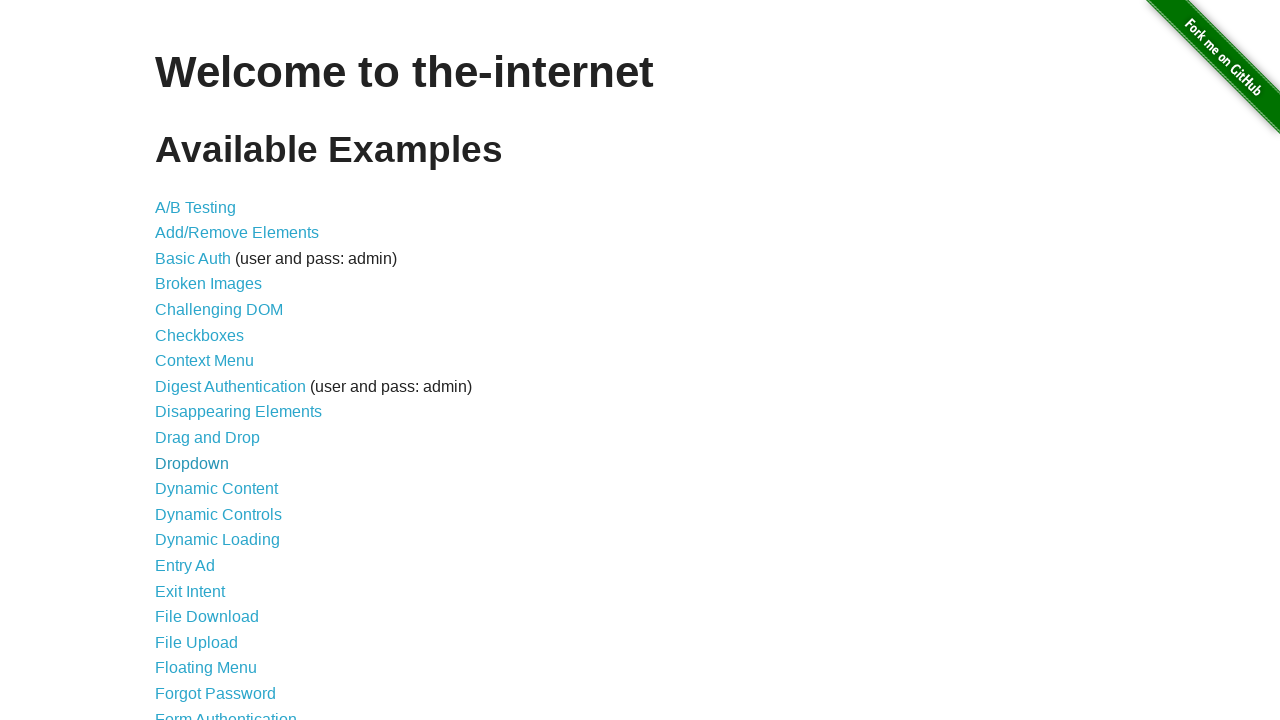